Tests dropdown selection by choosing an option from a select element

Starting URL: https://the-internet.herokuapp.com/dropdown

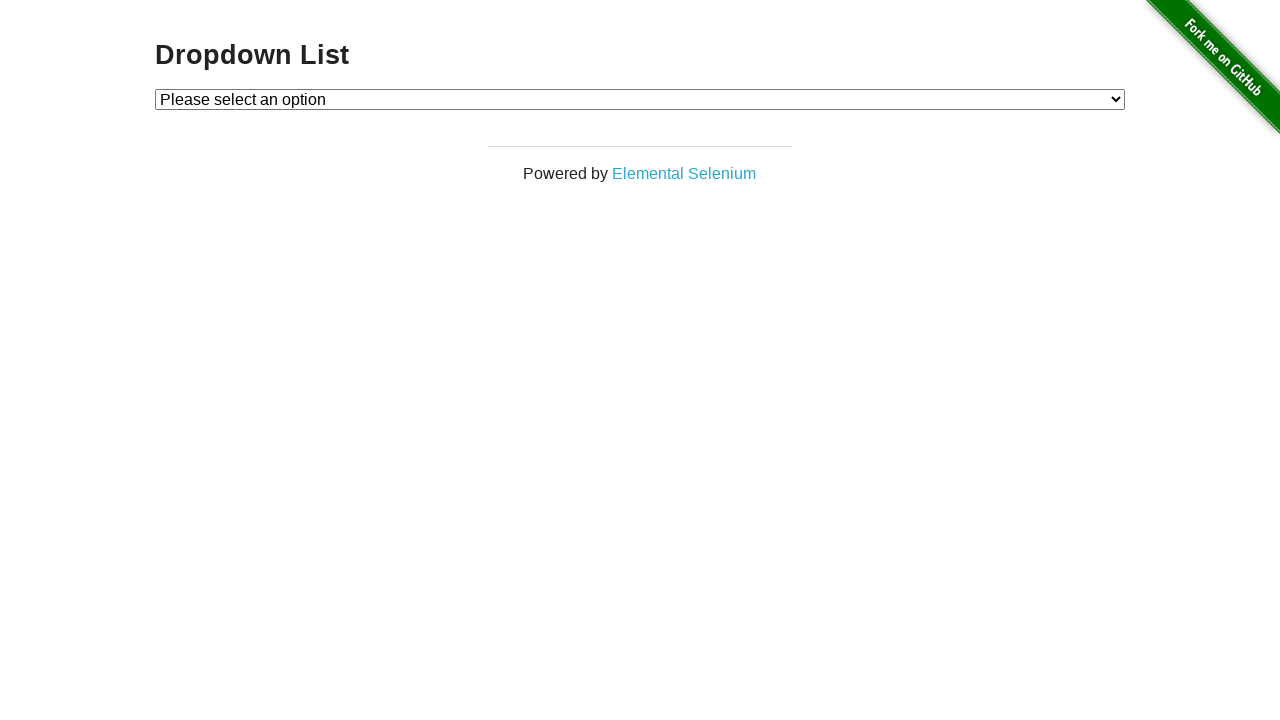

Navigated to dropdown page
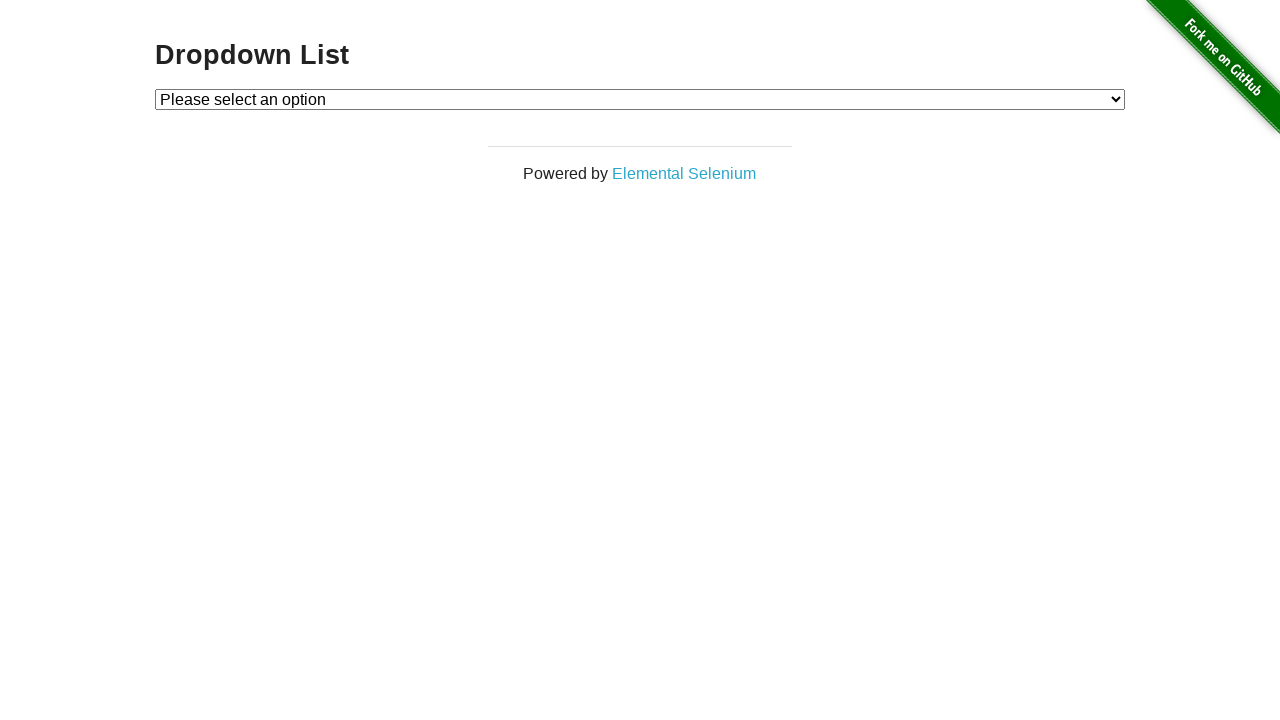

Selected Option 1 from dropdown on #dropdown
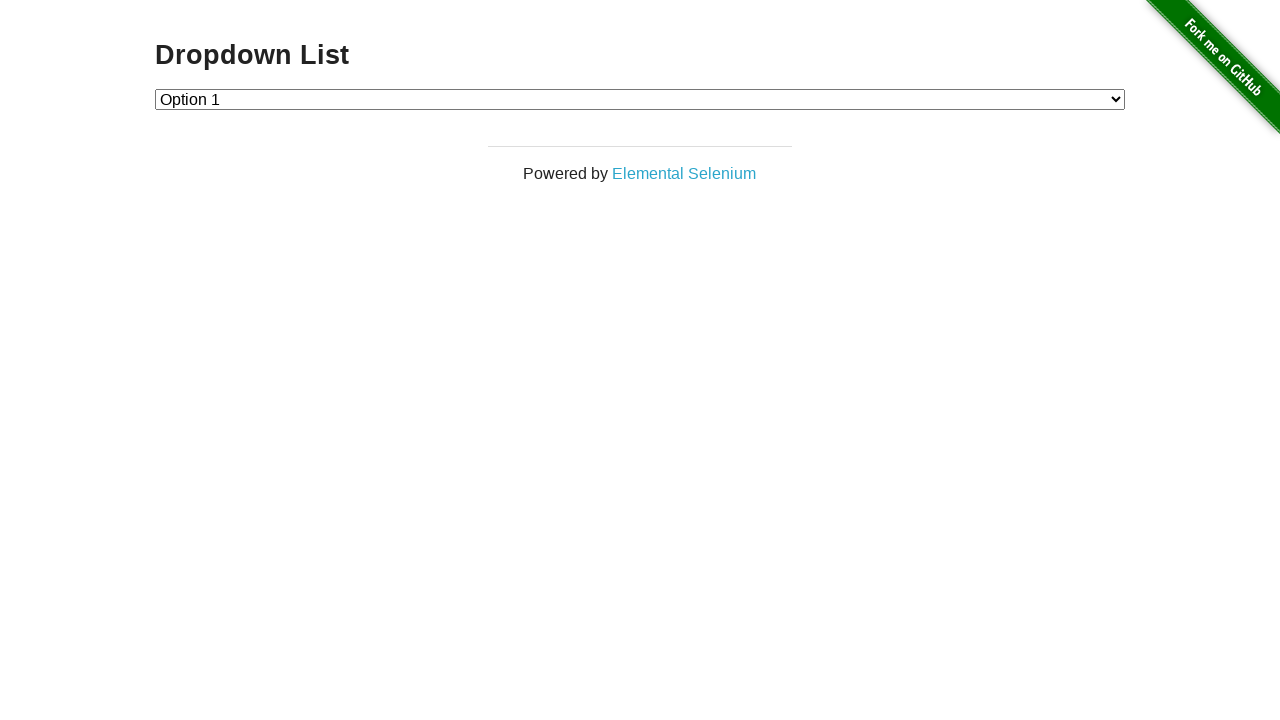

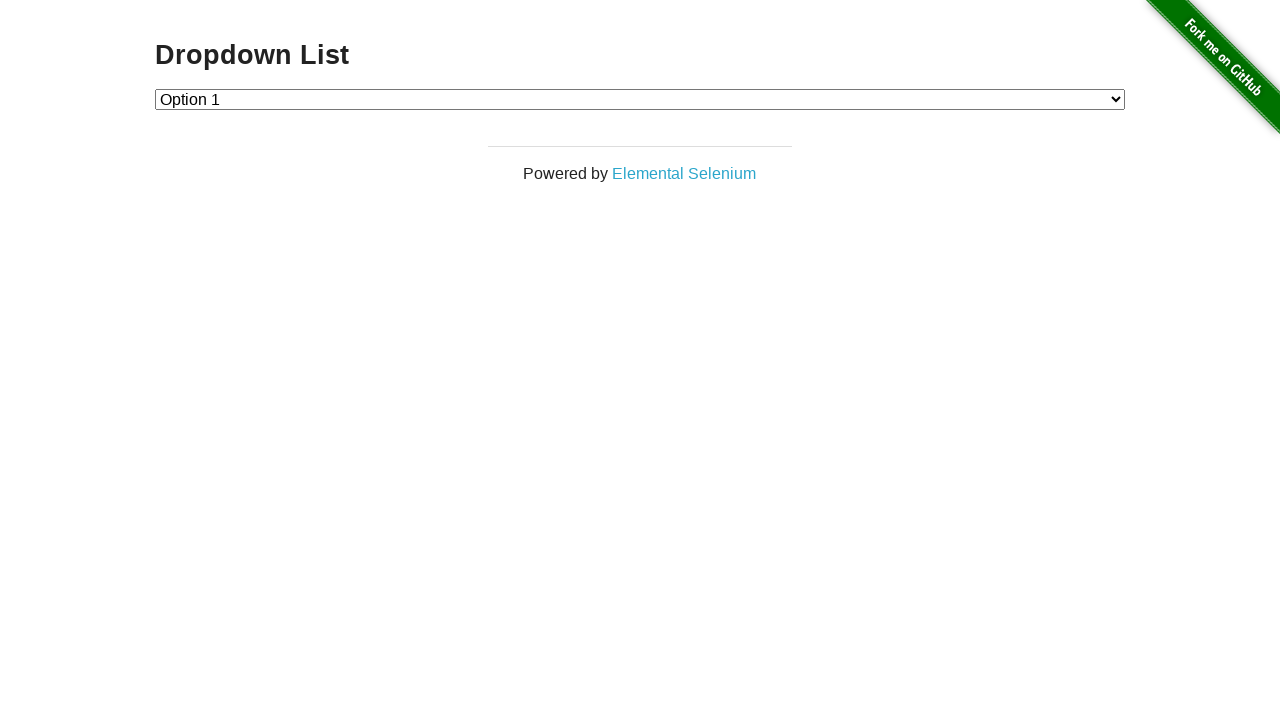